Tests filtering to display only completed items by clicking the Completed filter link.

Starting URL: https://demo.playwright.dev/todomvc

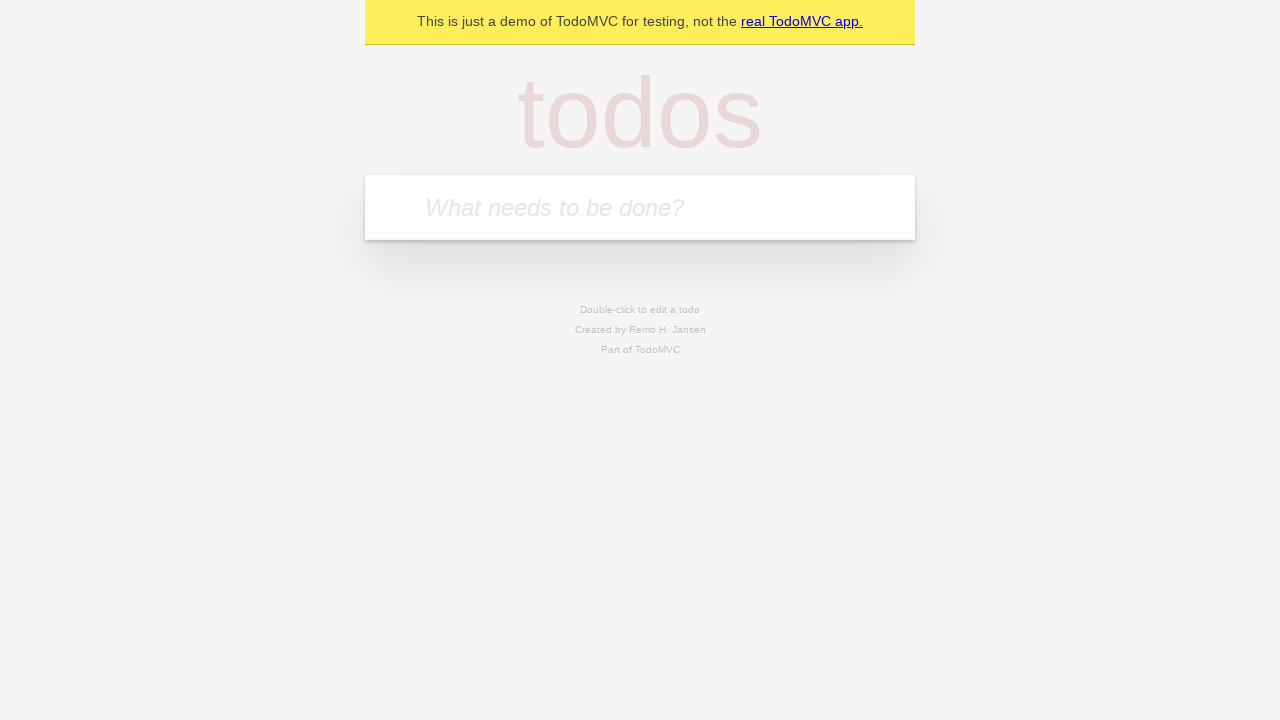

Filled todo input with 'buy some cheese' on internal:attr=[placeholder="What needs to be done?"i]
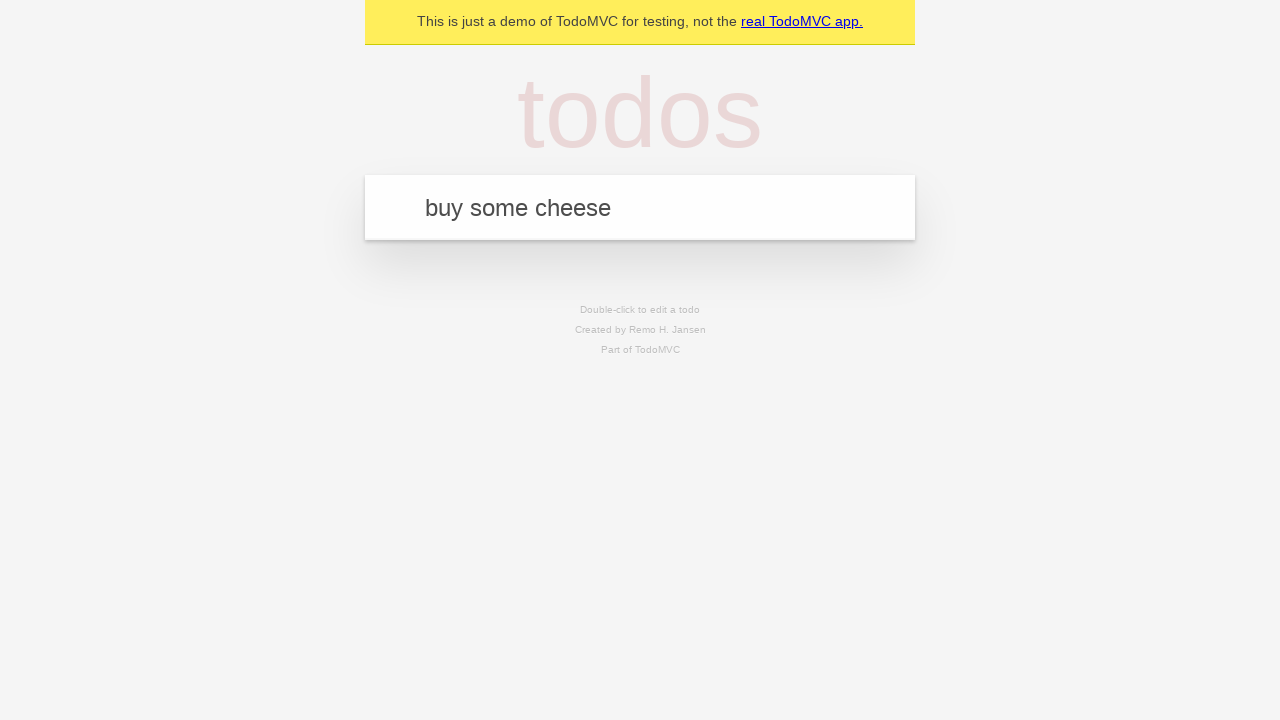

Pressed Enter to create todo 'buy some cheese' on internal:attr=[placeholder="What needs to be done?"i]
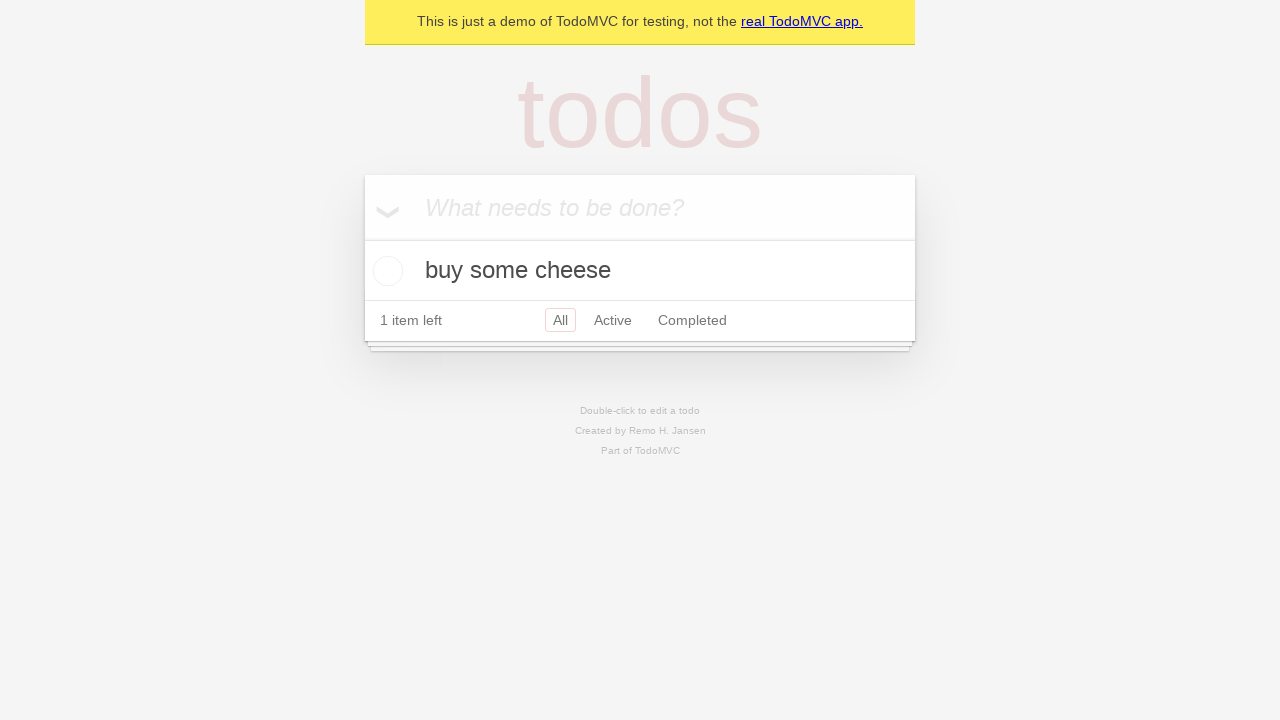

Filled todo input with 'feed the cat' on internal:attr=[placeholder="What needs to be done?"i]
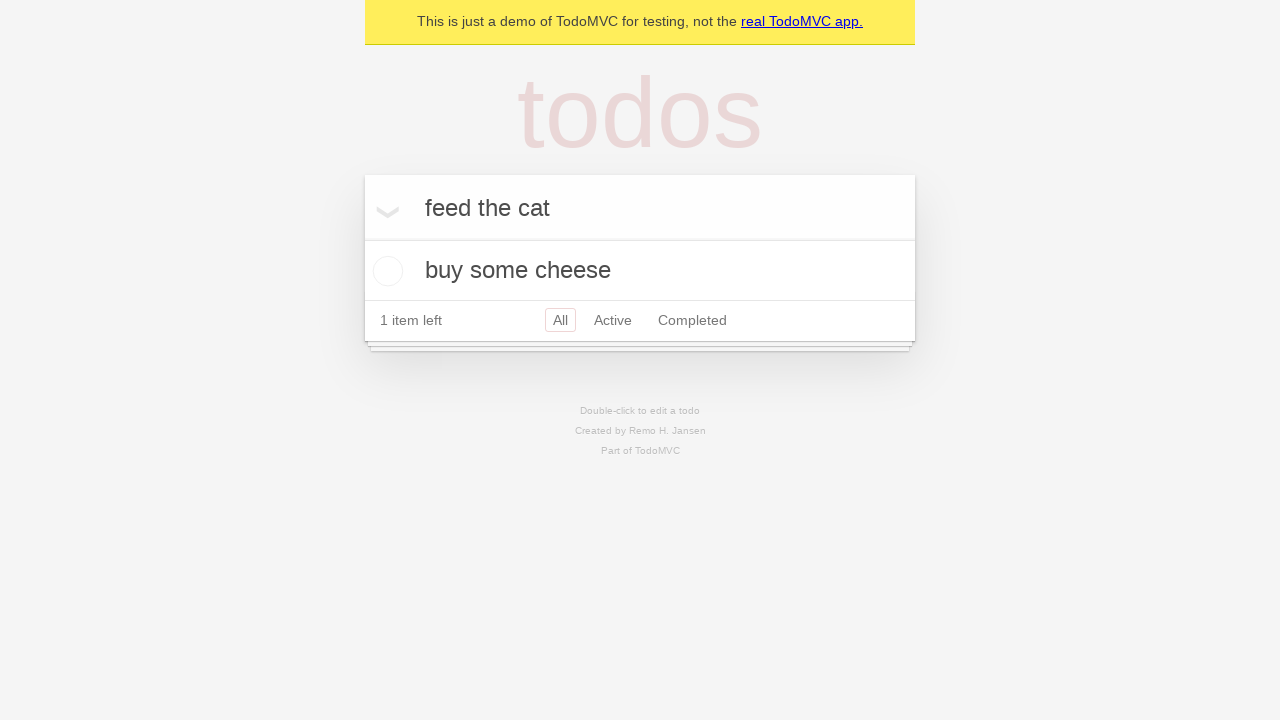

Pressed Enter to create todo 'feed the cat' on internal:attr=[placeholder="What needs to be done?"i]
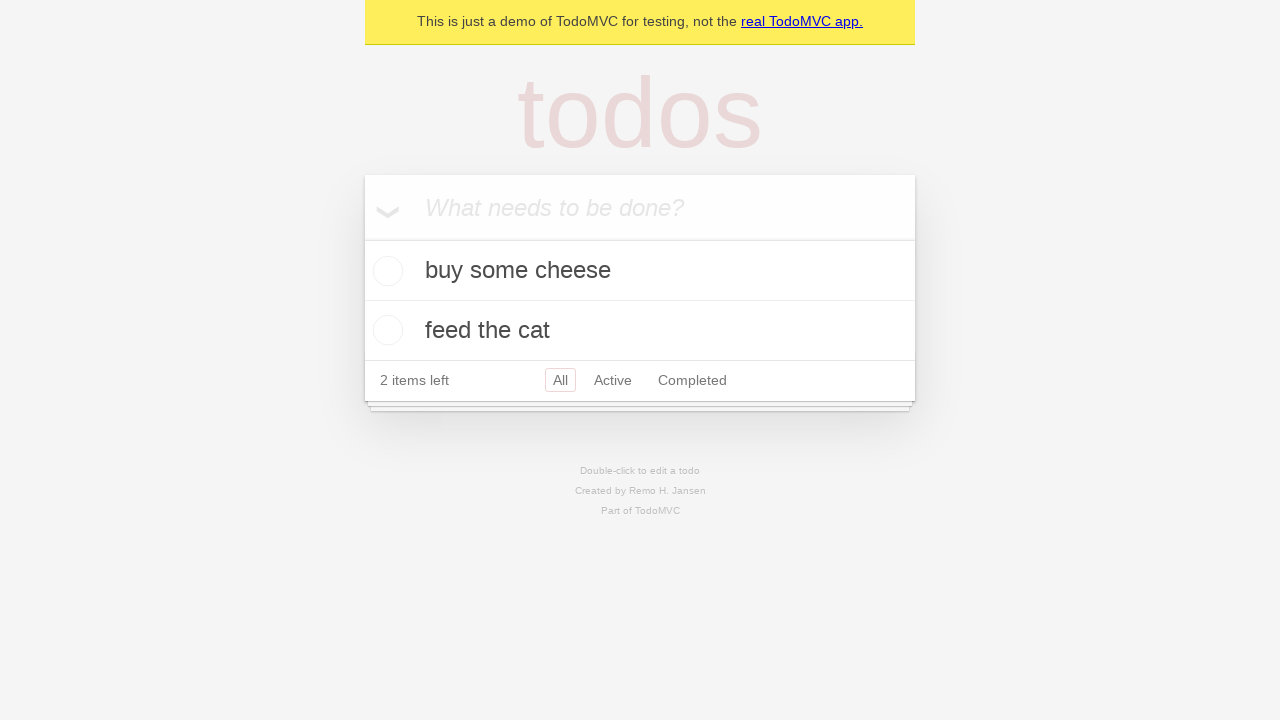

Filled todo input with 'book a doctors appointment' on internal:attr=[placeholder="What needs to be done?"i]
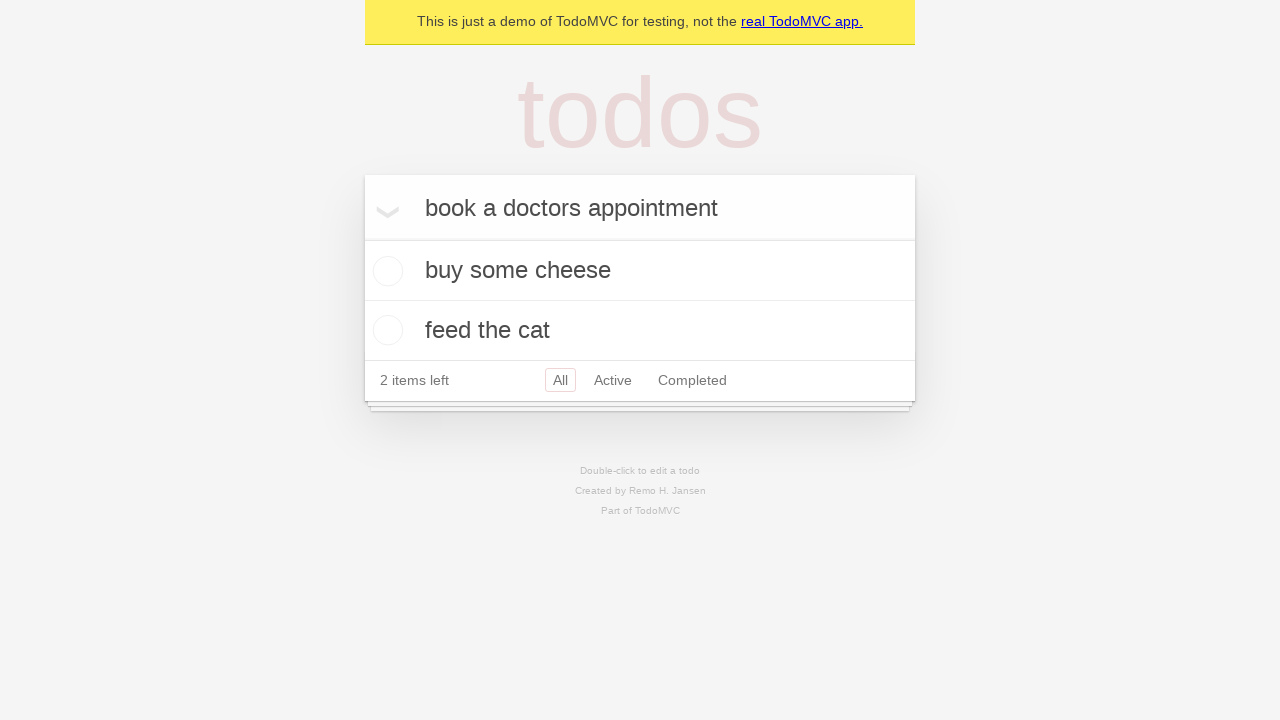

Pressed Enter to create todo 'book a doctors appointment' on internal:attr=[placeholder="What needs to be done?"i]
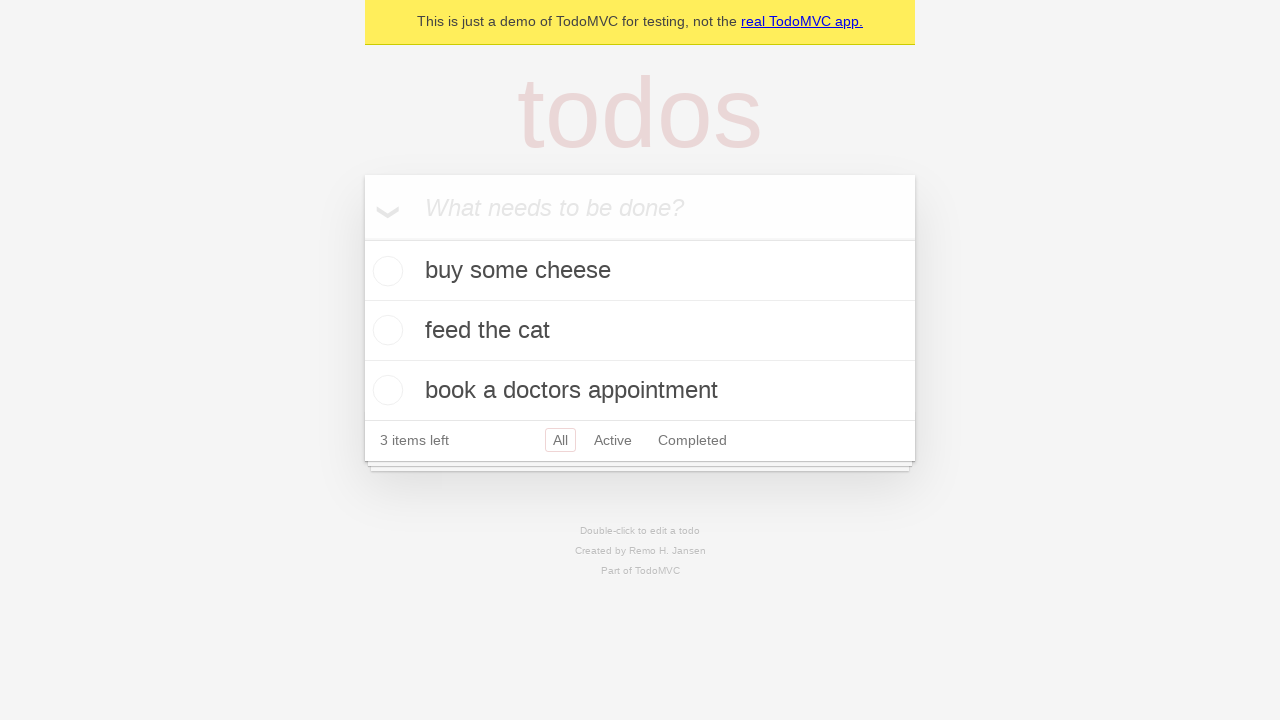

Checked the checkbox for the second todo item to mark it as completed at (385, 330) on internal:testid=[data-testid="todo-item"s] >> nth=1 >> internal:role=checkbox
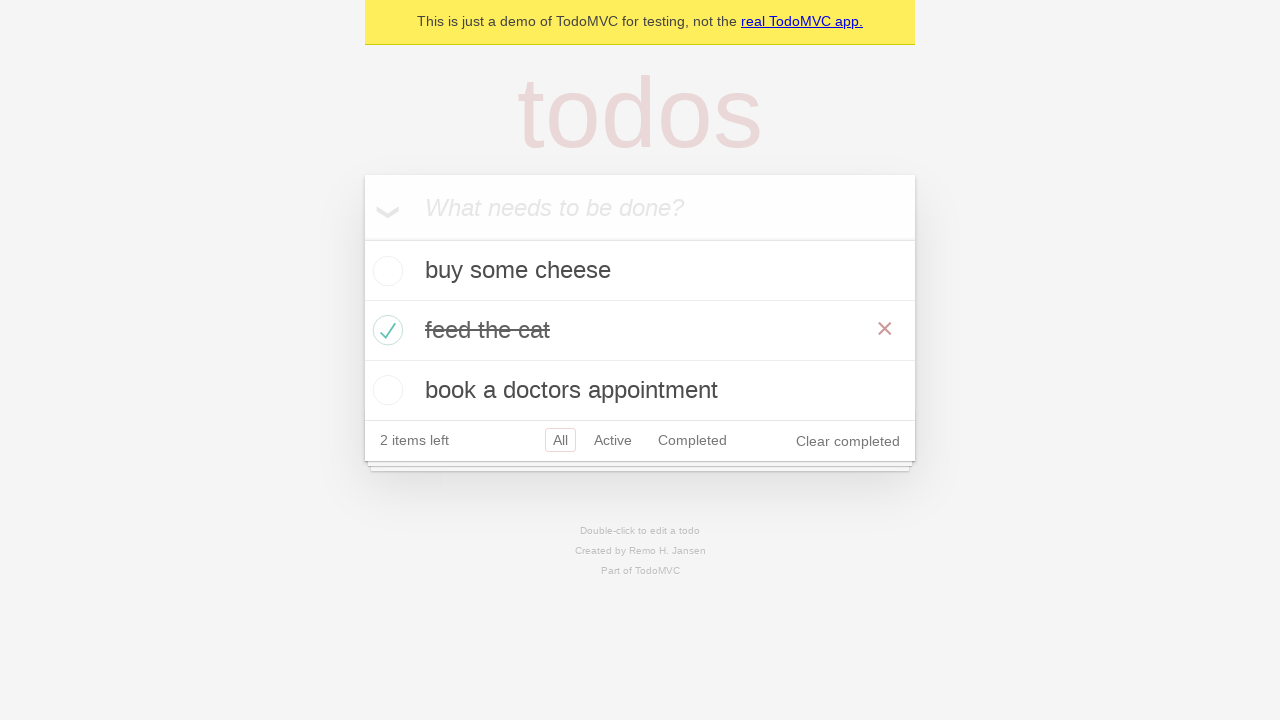

Clicked the Completed filter link to display only completed items at (692, 440) on internal:role=link[name="Completed"i]
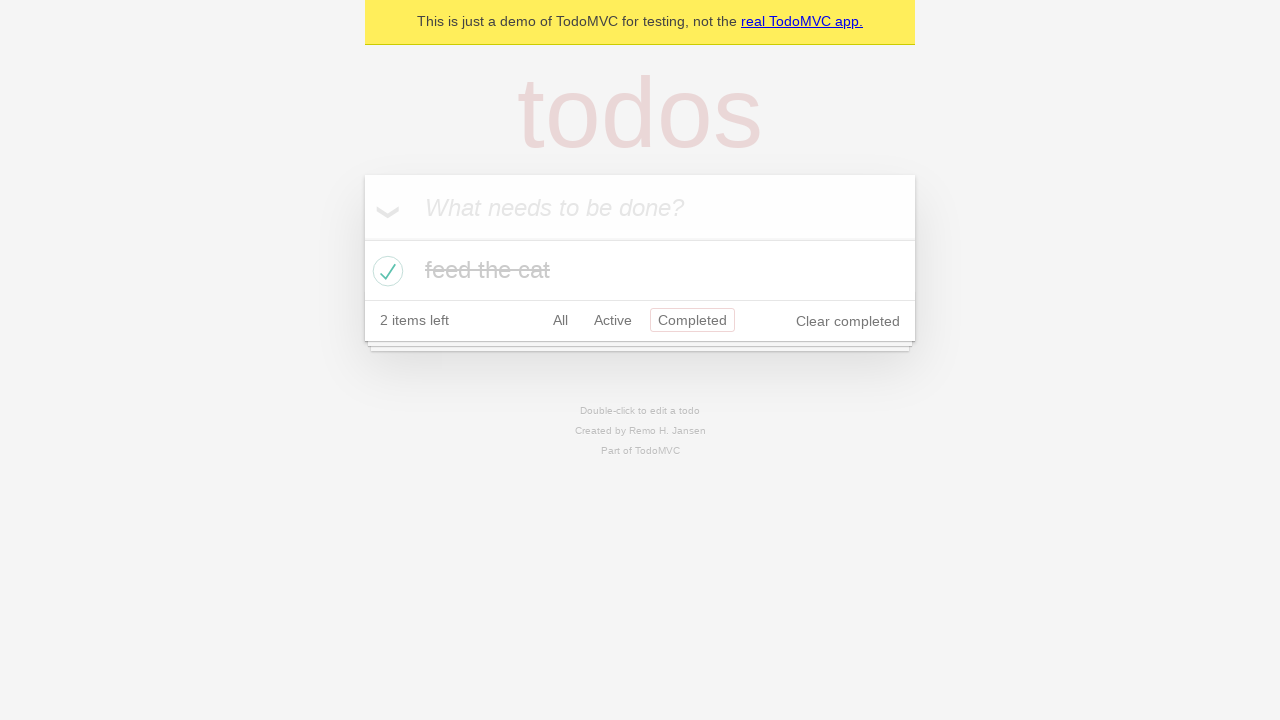

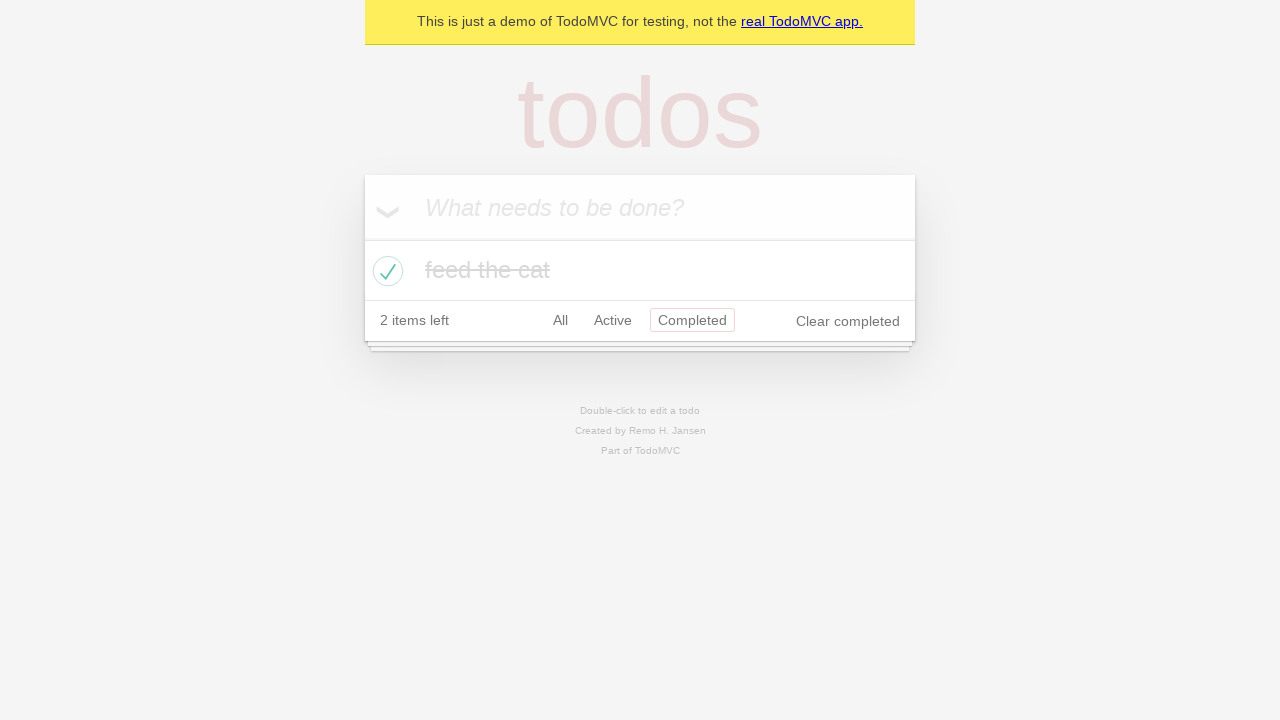